Navigates to a Lululemon product page and checks if the product is in stock by verifying the presence or absence of a size notification error element.

Starting URL: https://shop.lululemon.com/p/men-shorts/Pace-Breaker-Short-5-Lined/_/prod10080318?color=0001&sz=XS

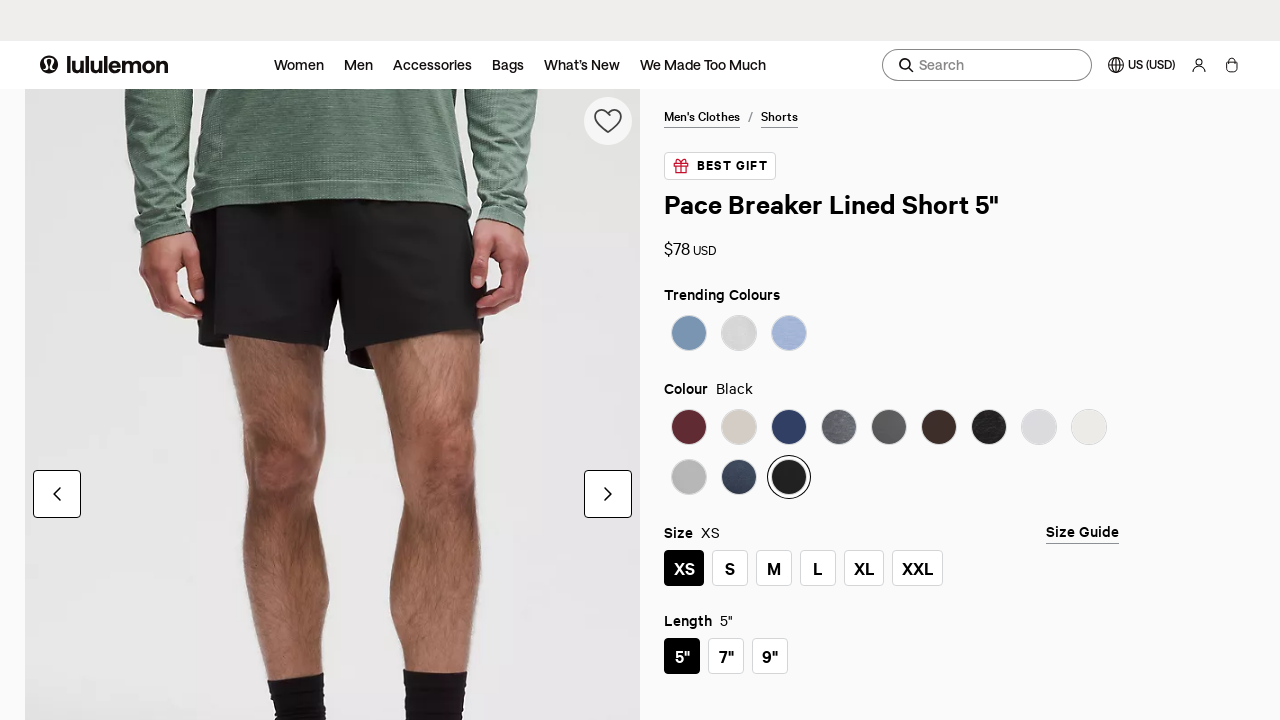

Waited for page to reach network idle state
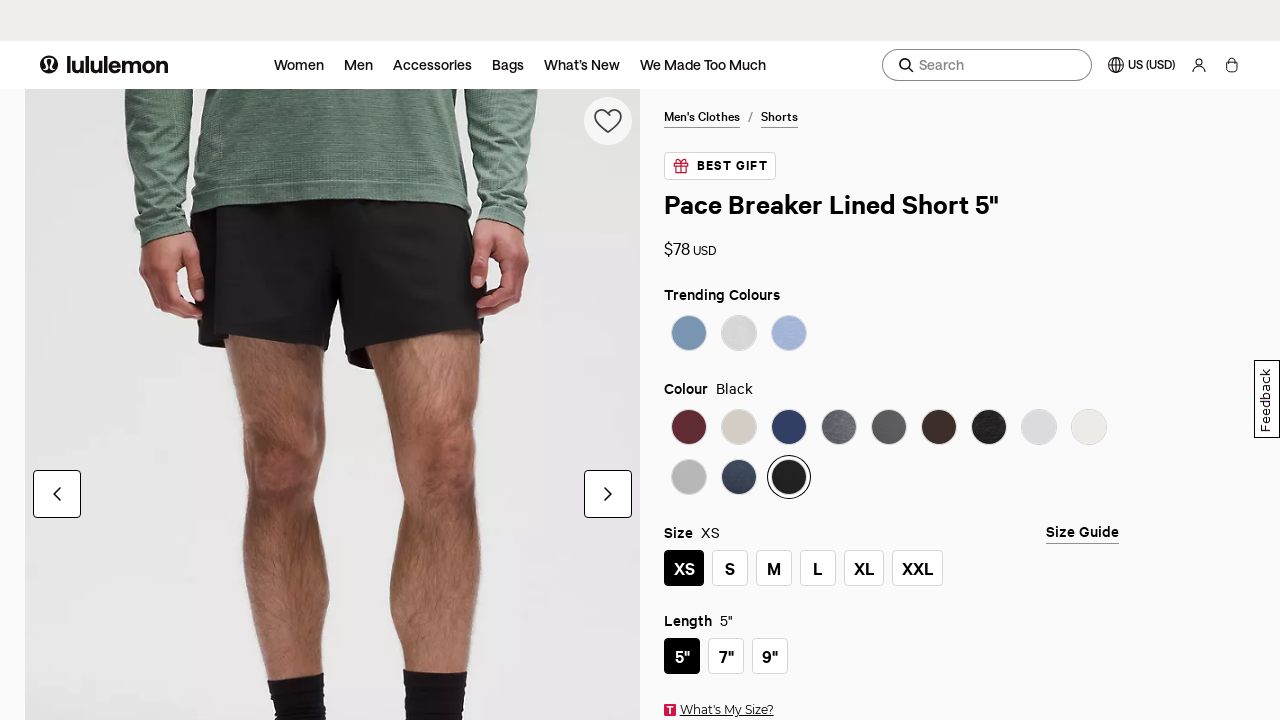

Located size notification error element for stock check
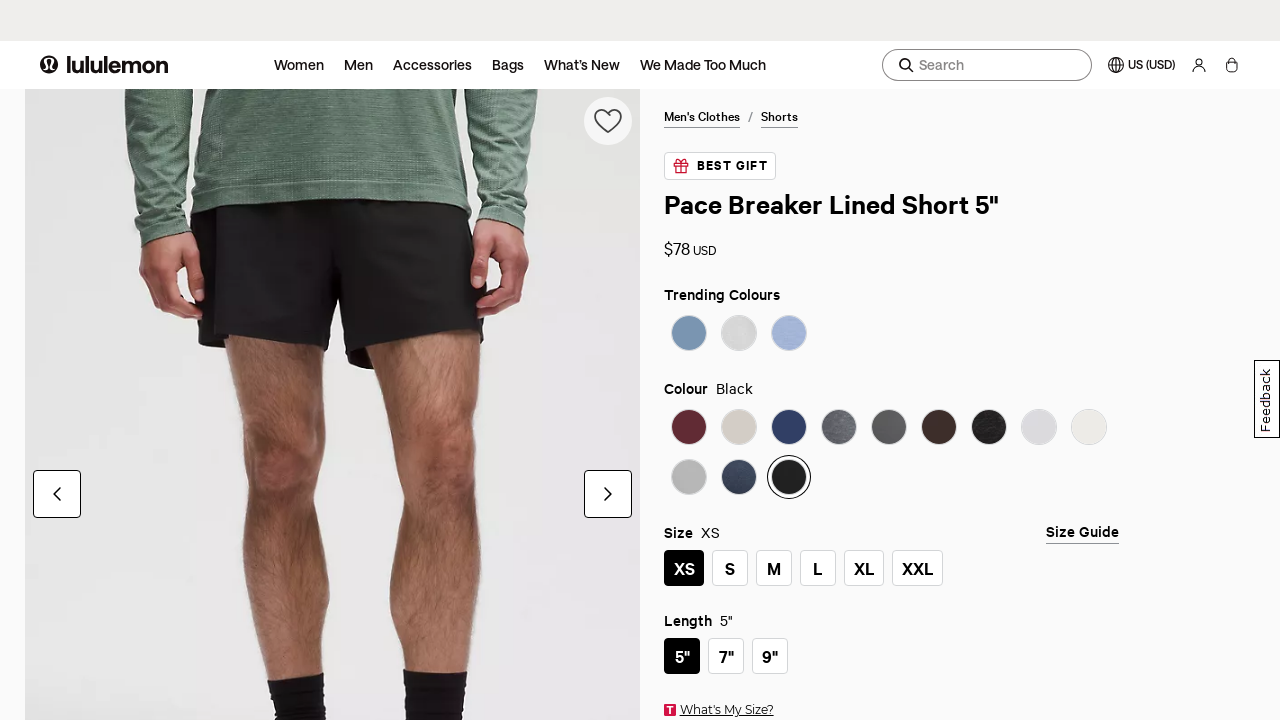

Waited 3 seconds for dynamic content to load
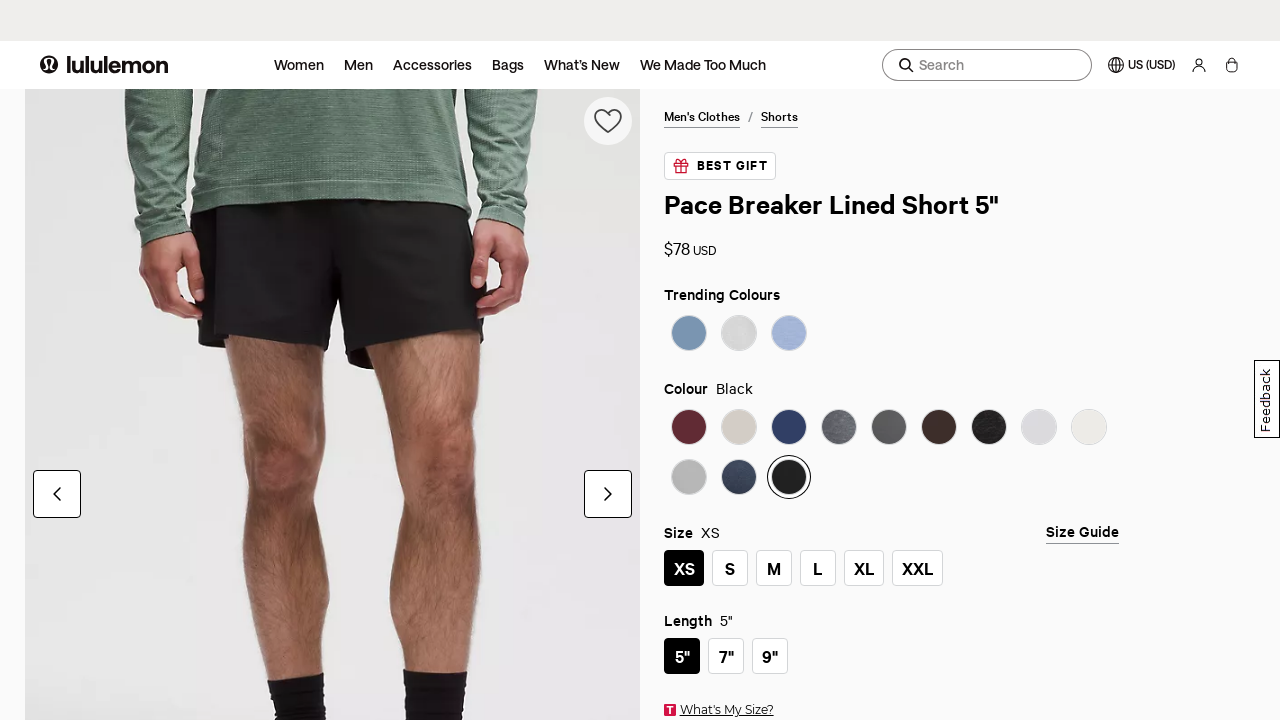

Verified page loaded by confirming body element presence
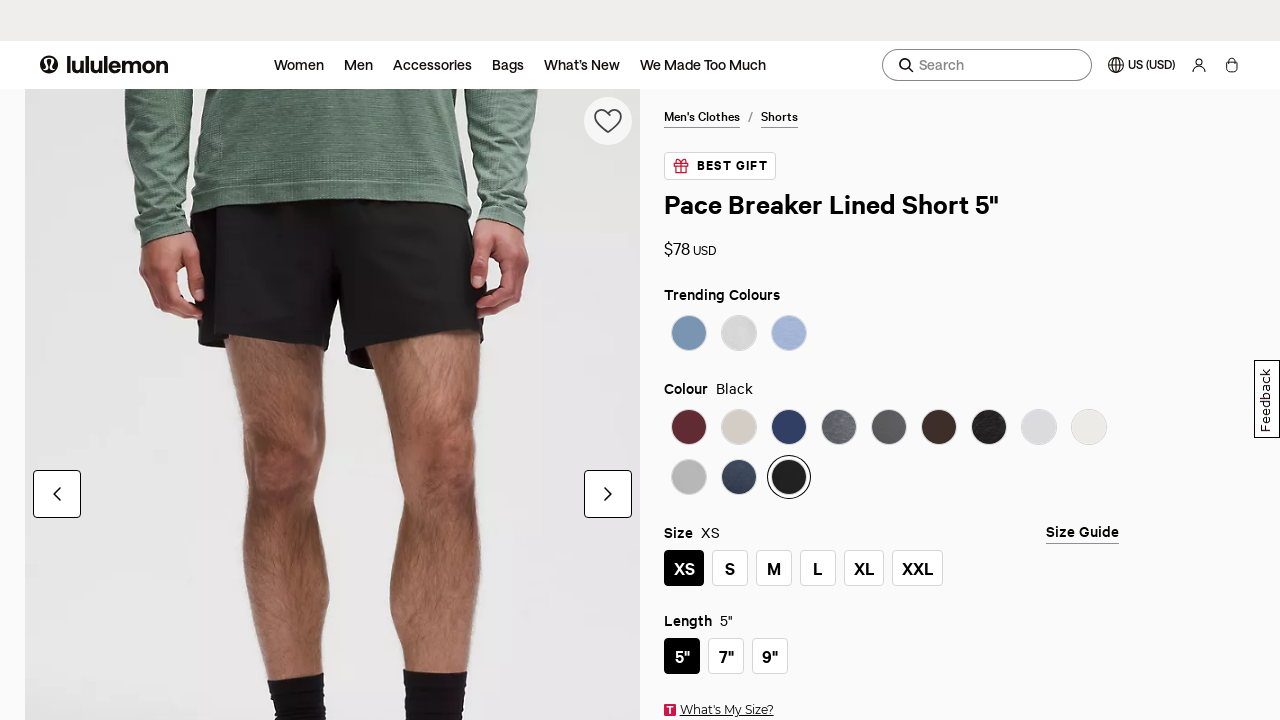

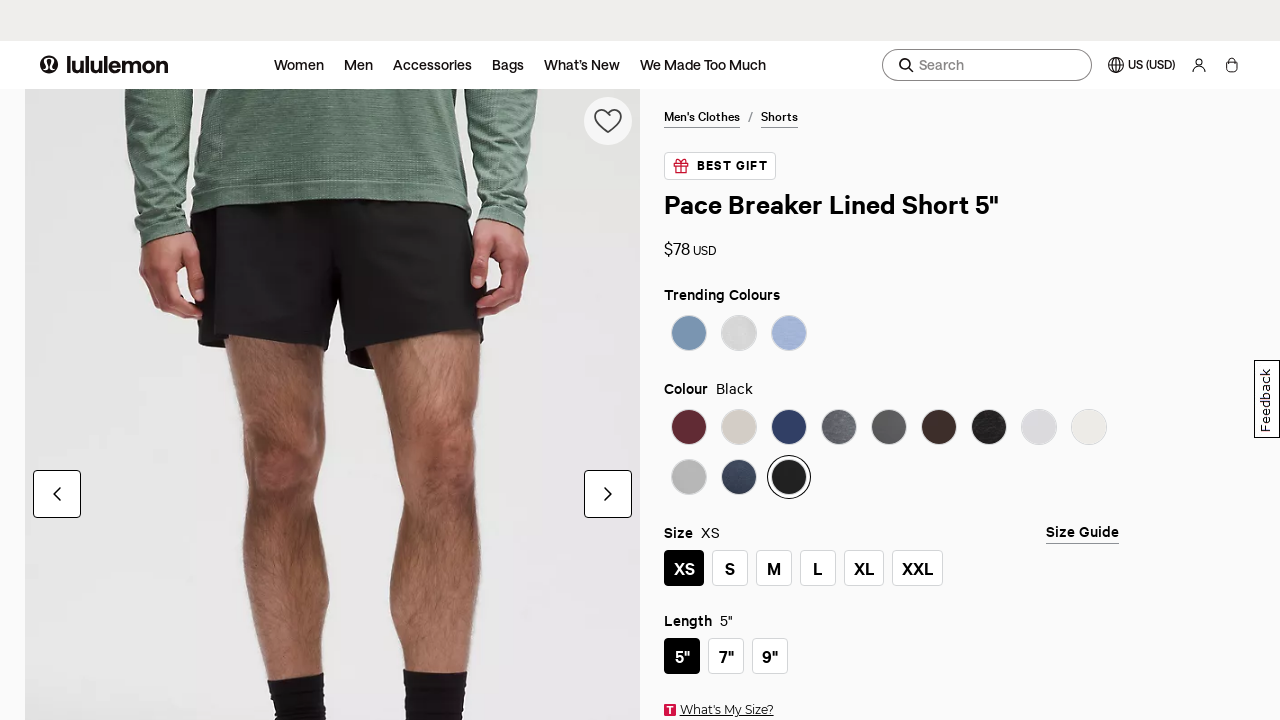